Tests the JavaScript prompt dialog on W3Schools by clicking a "Try it" button, entering a name in the prompt alert, accepting it, and verifying the result is displayed on the page.

Starting URL: https://www.w3schools.com/js/tryit.asp?filename=tryjs_prompt

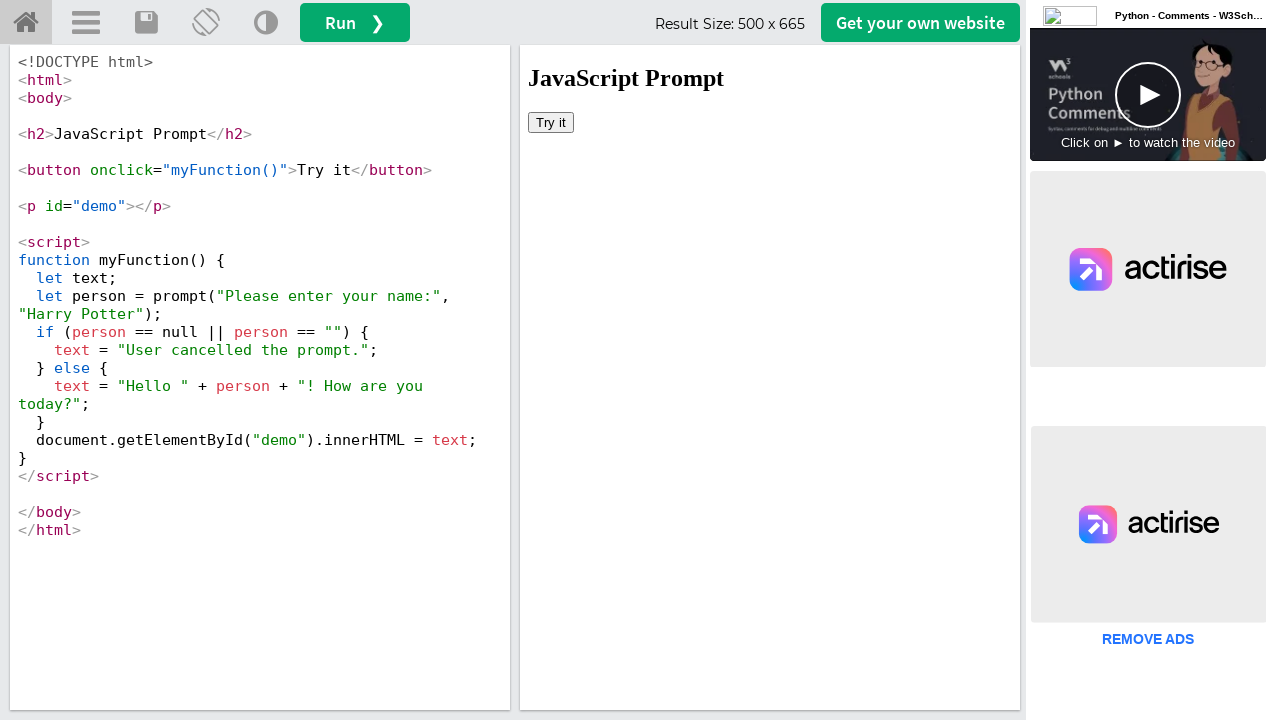

Located iframe containing the result
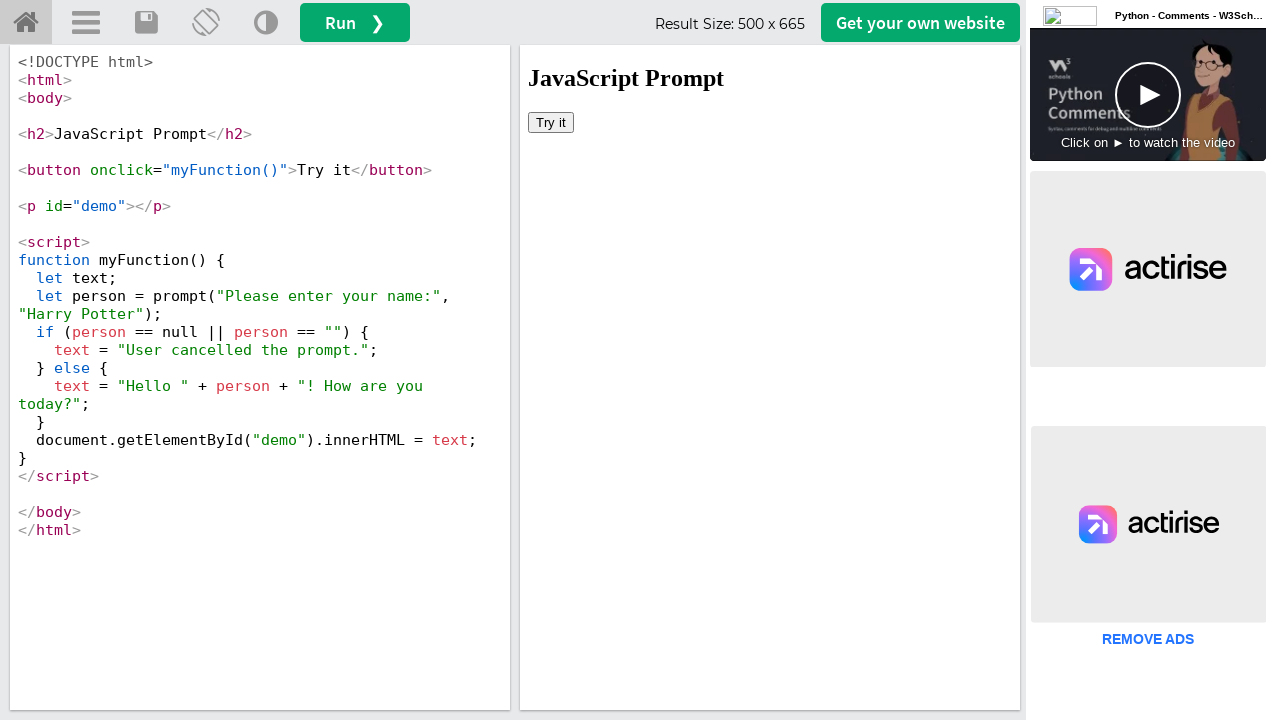

Clicked 'Try it' button at (551, 122) on #iframeResult >> internal:control=enter-frame >> xpath=//button[text()='Try it']
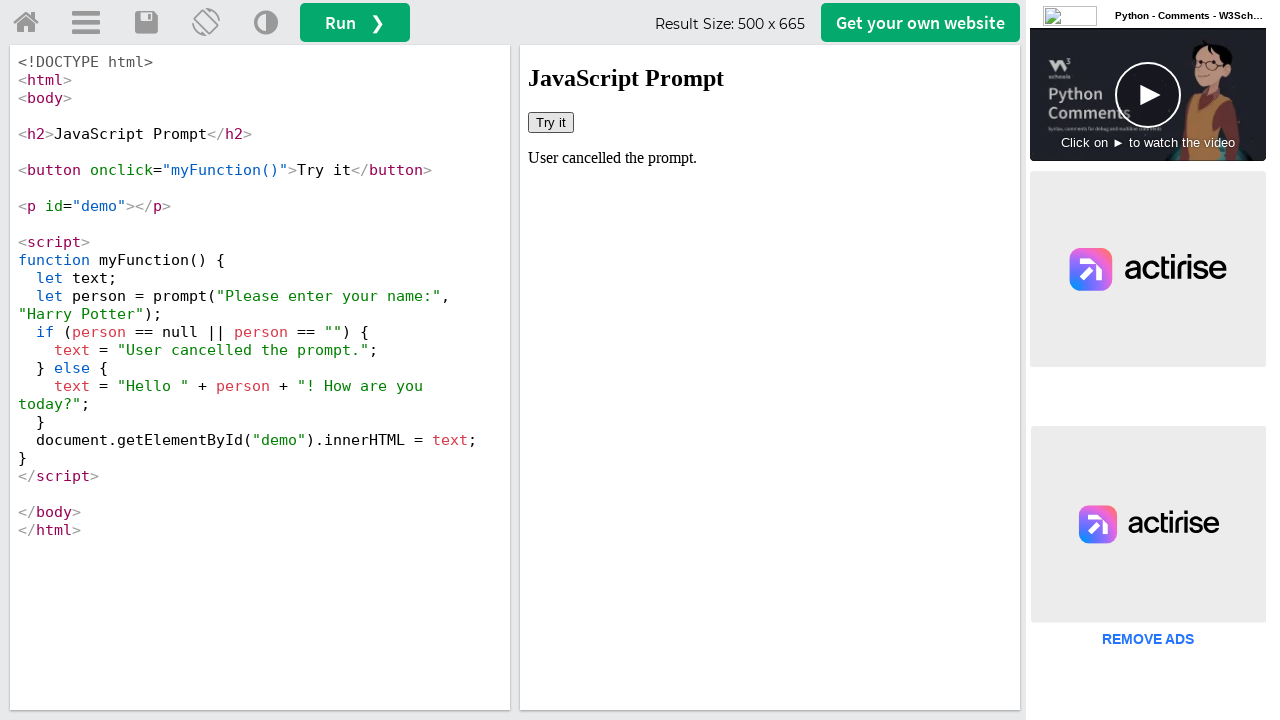

Set up dialog handler to accept prompt with 'Marcus'
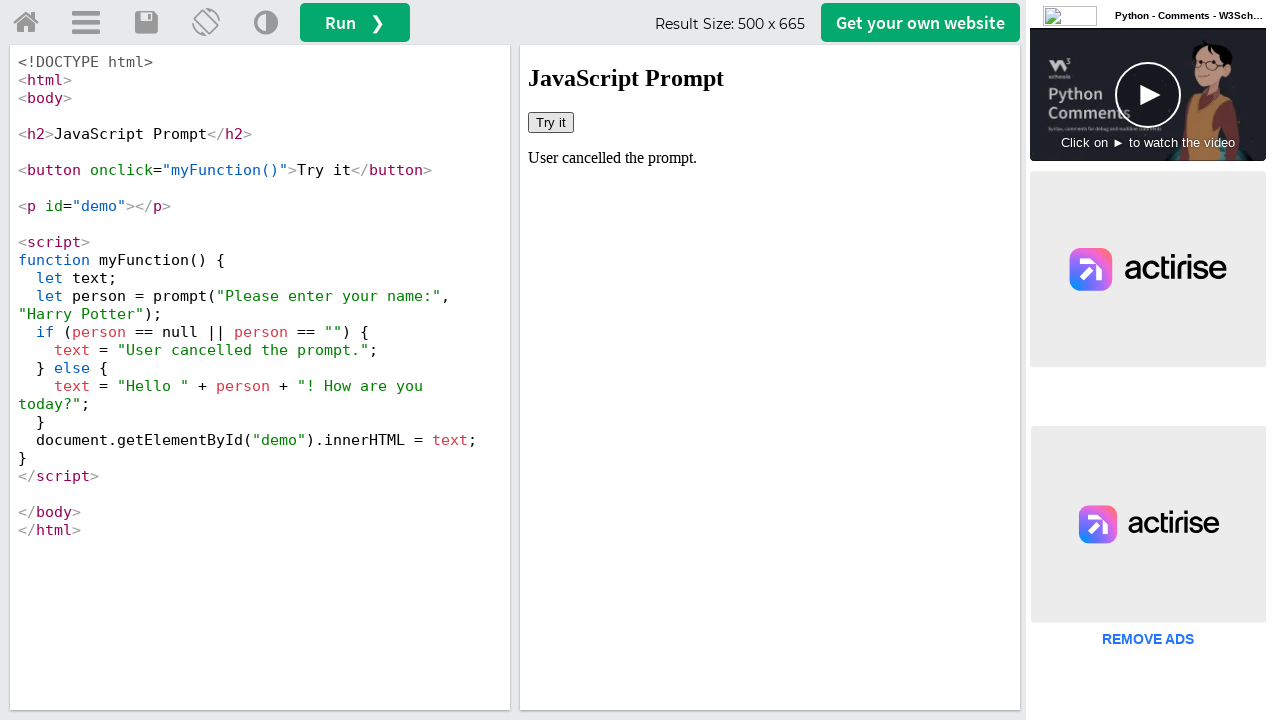

Clicked 'Try it' button again to trigger prompt with handler active at (551, 122) on #iframeResult >> internal:control=enter-frame >> xpath=//button[text()='Try it']
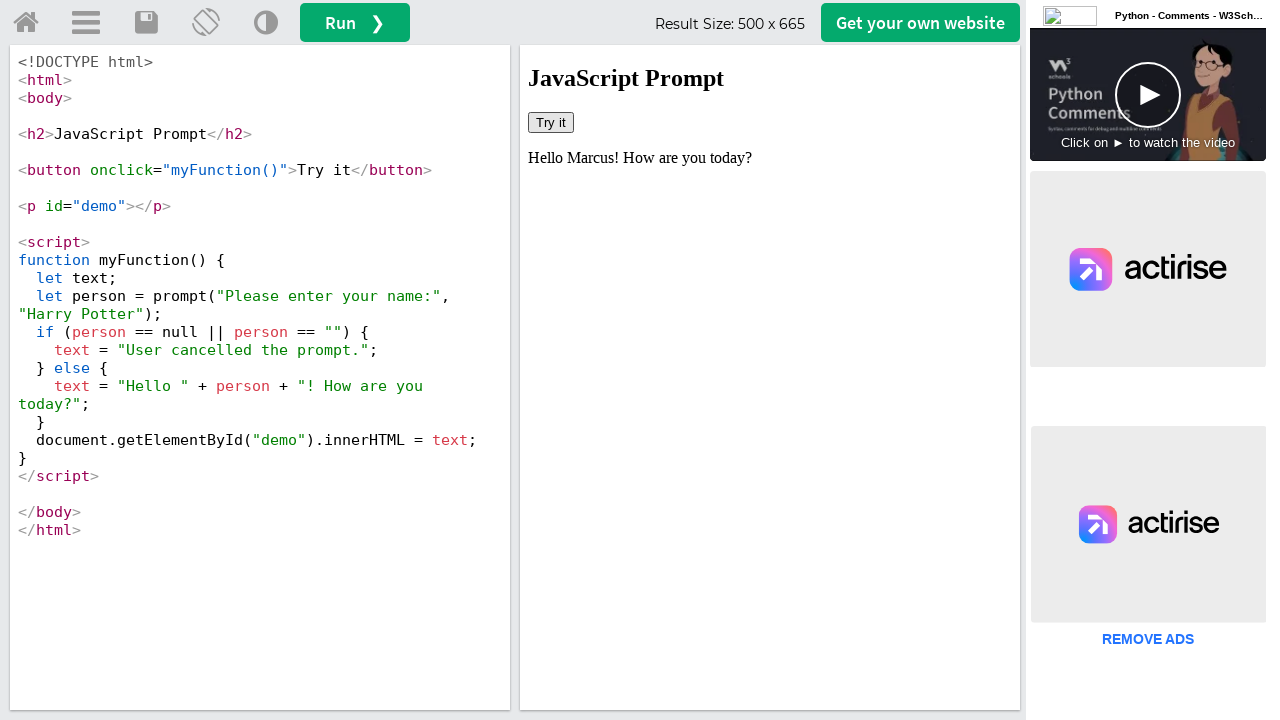

Verified result element is displayed with entered name
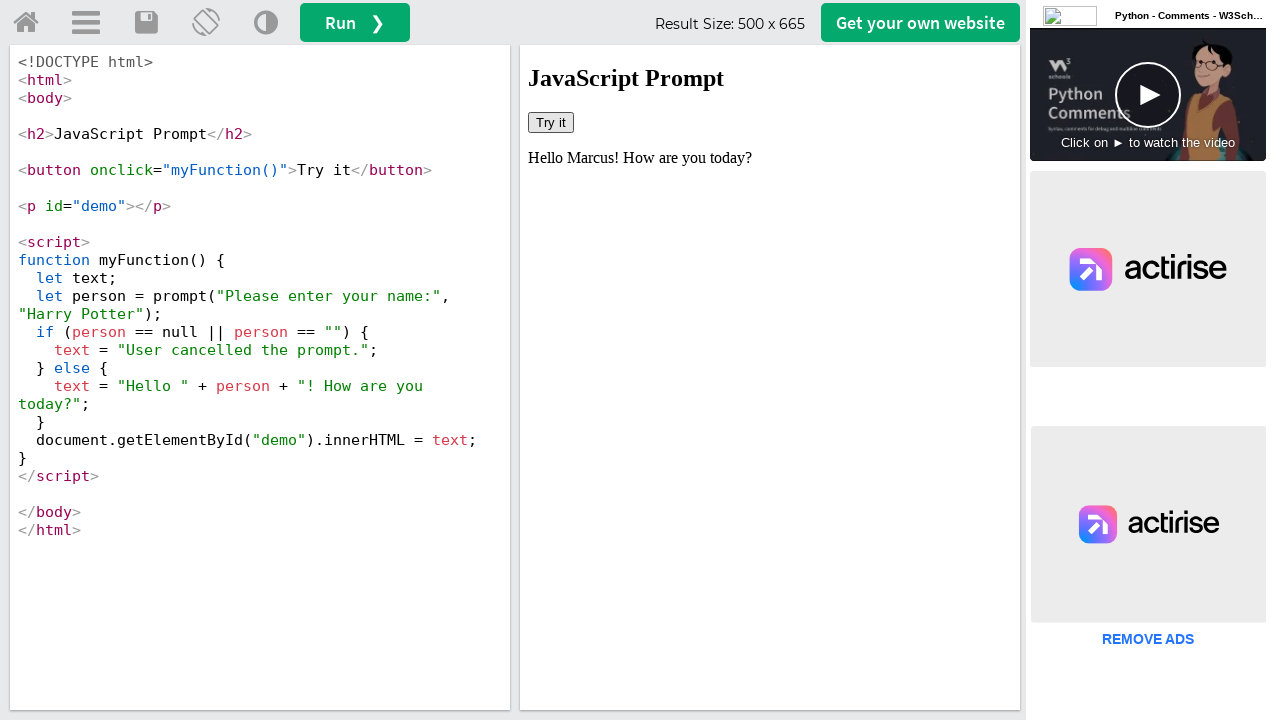

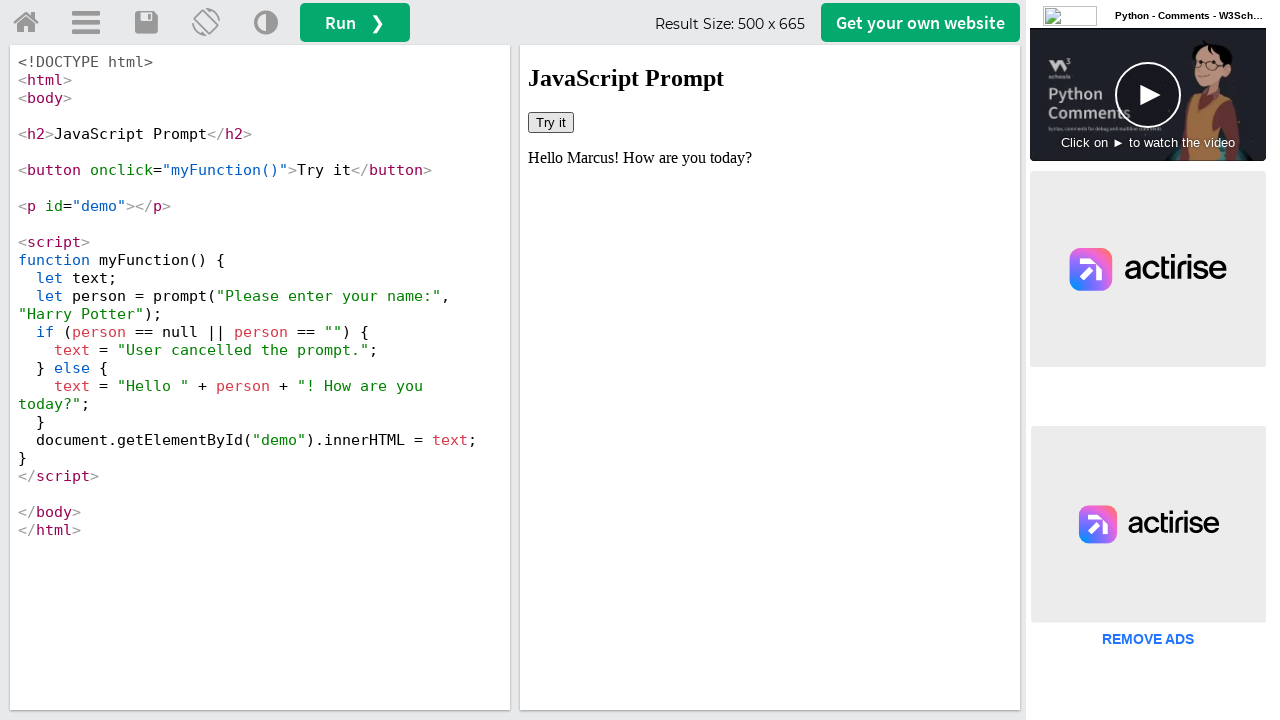